Tests dropdown selection functionality on a registration form by selecting the "Analytics" option from the Skills dropdown

Starting URL: https://demo.automationtesting.in/Register.html

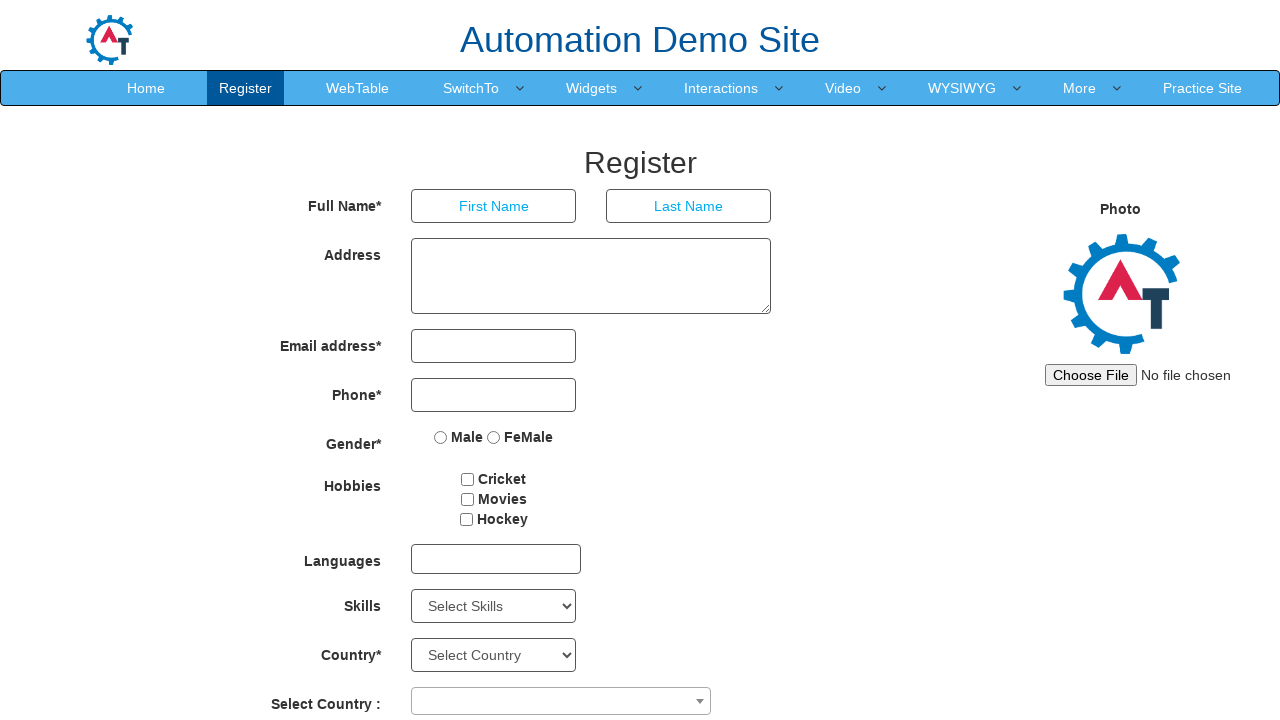

Navigated to registration form at https://demo.automationtesting.in/Register.html
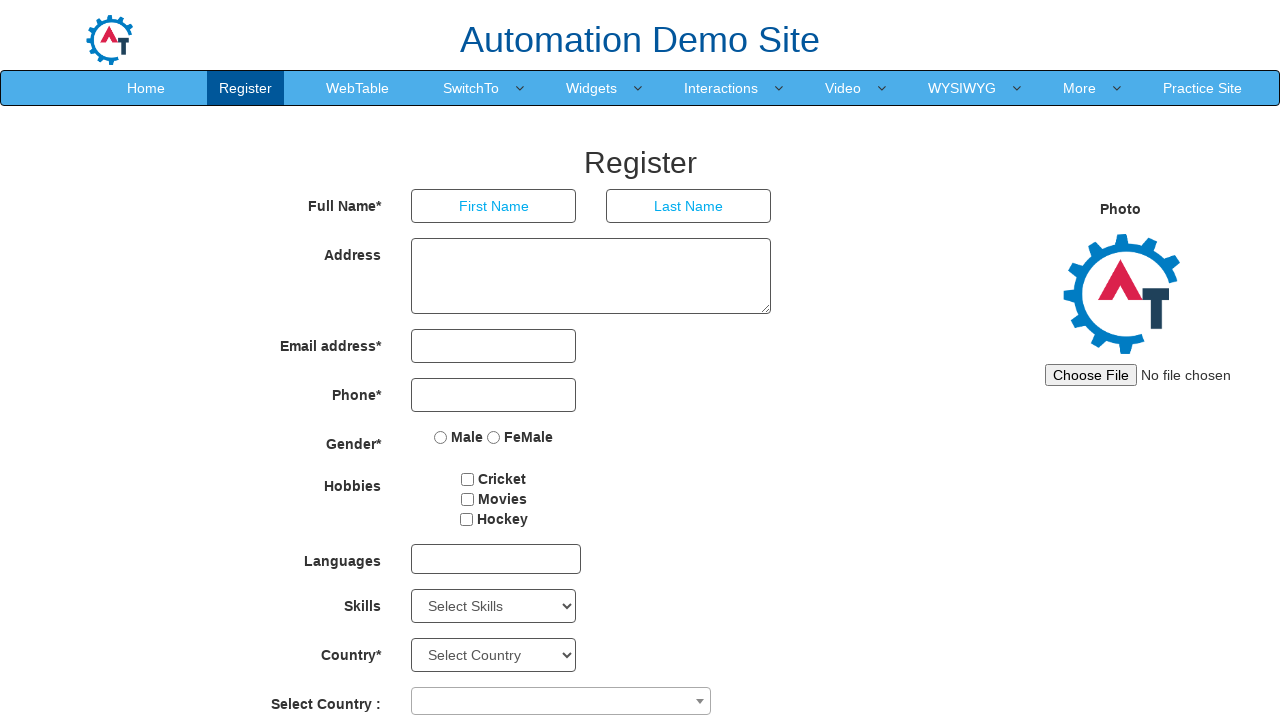

Selected 'Analytics' option from the Skills dropdown on select#Skills
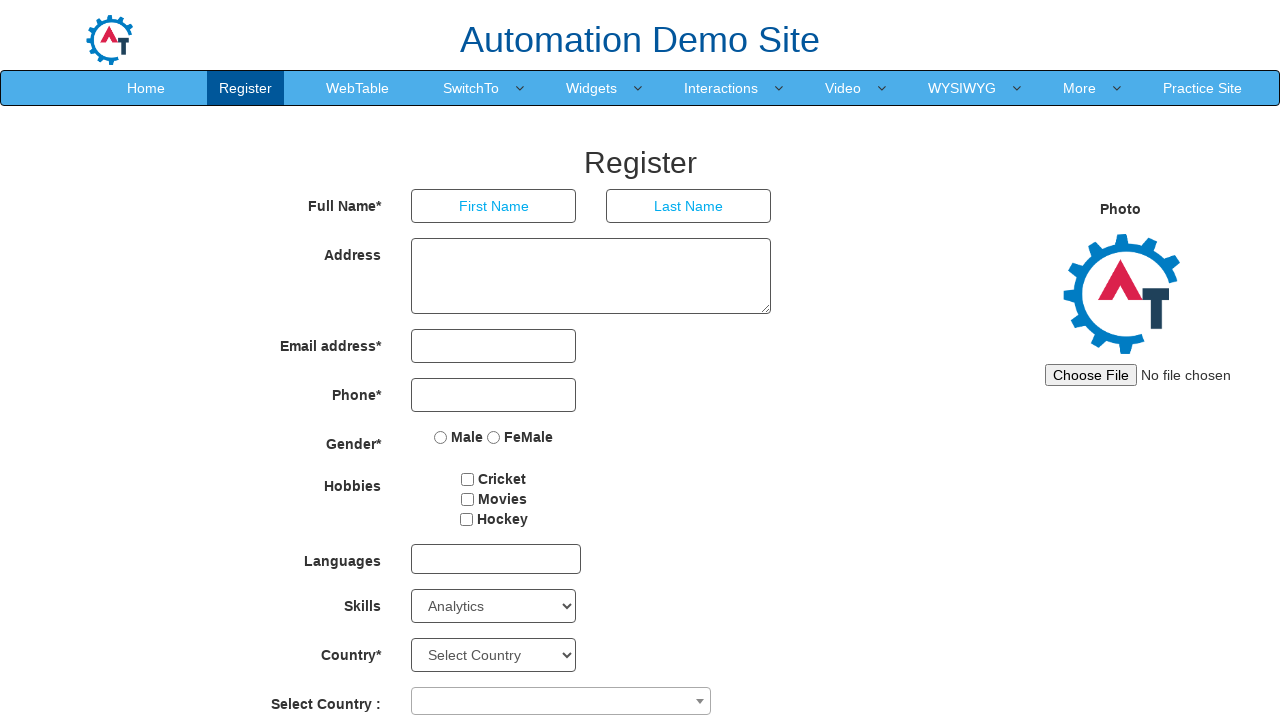

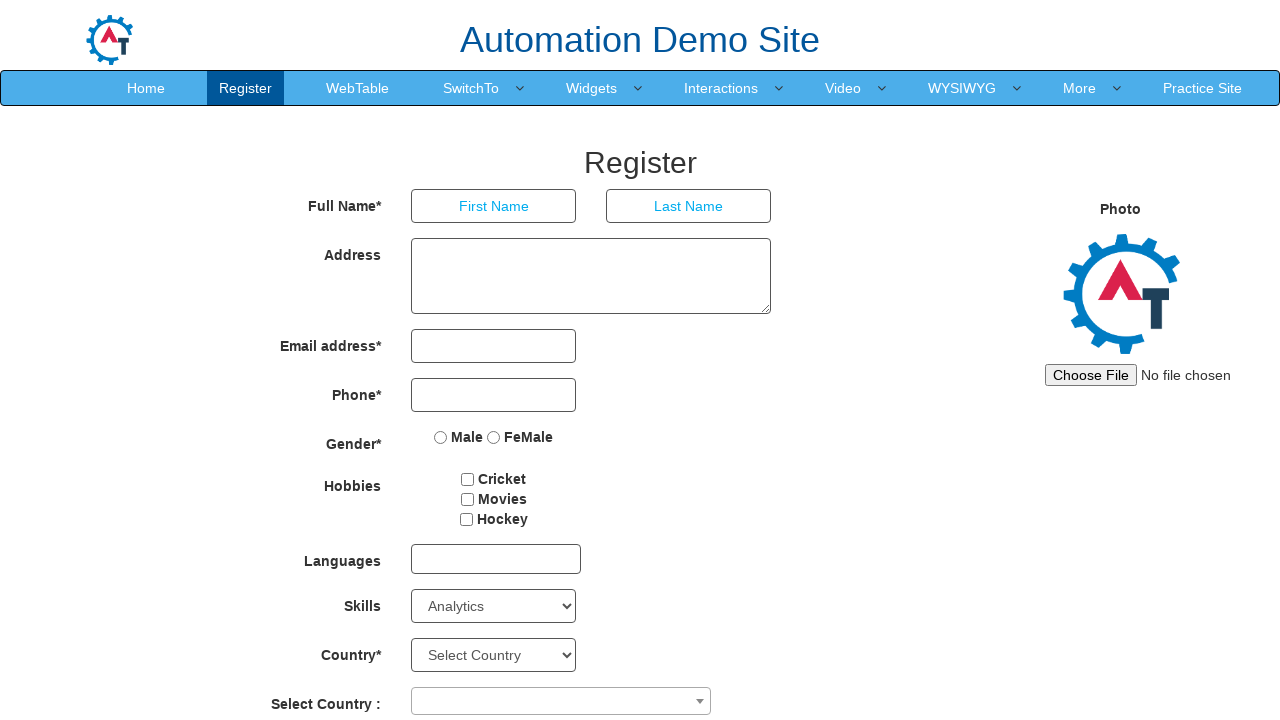